Tests file upload functionality on jQuery File Upload demo page by selecting a file and initiating the upload

Starting URL: https://blueimp.github.io/jQuery-File-Upload/

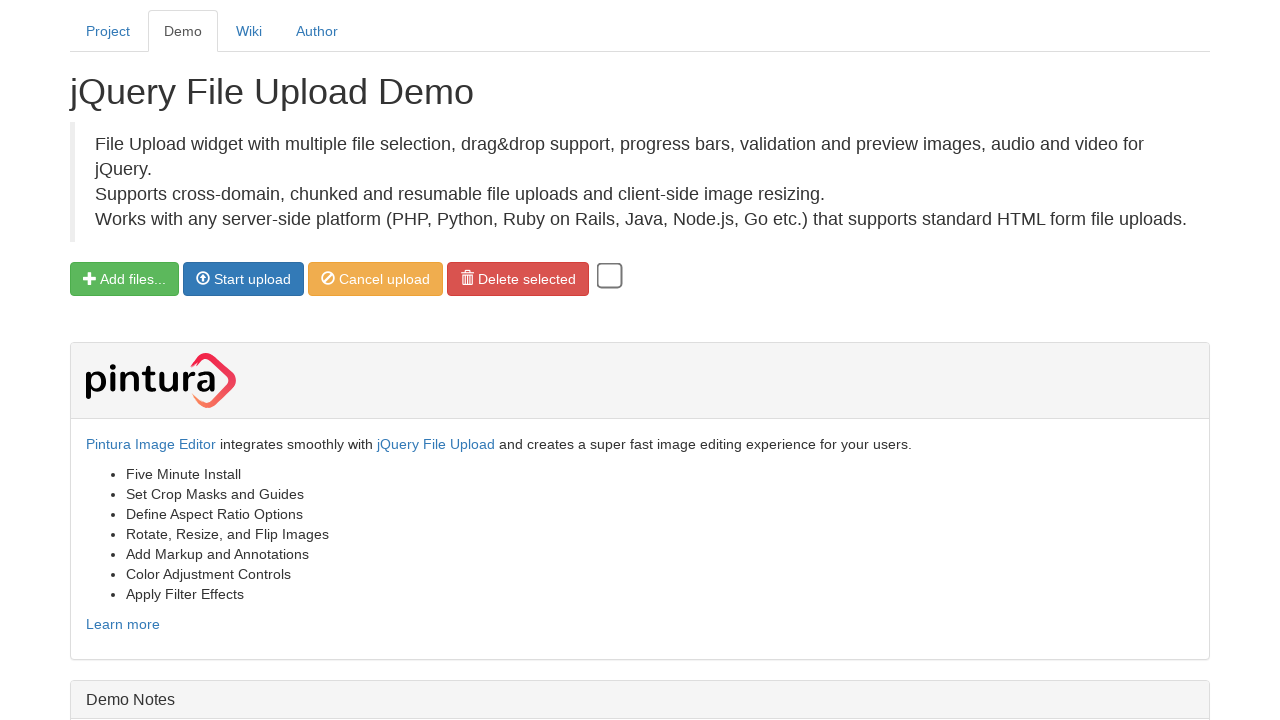

Set test_image.png file for upload
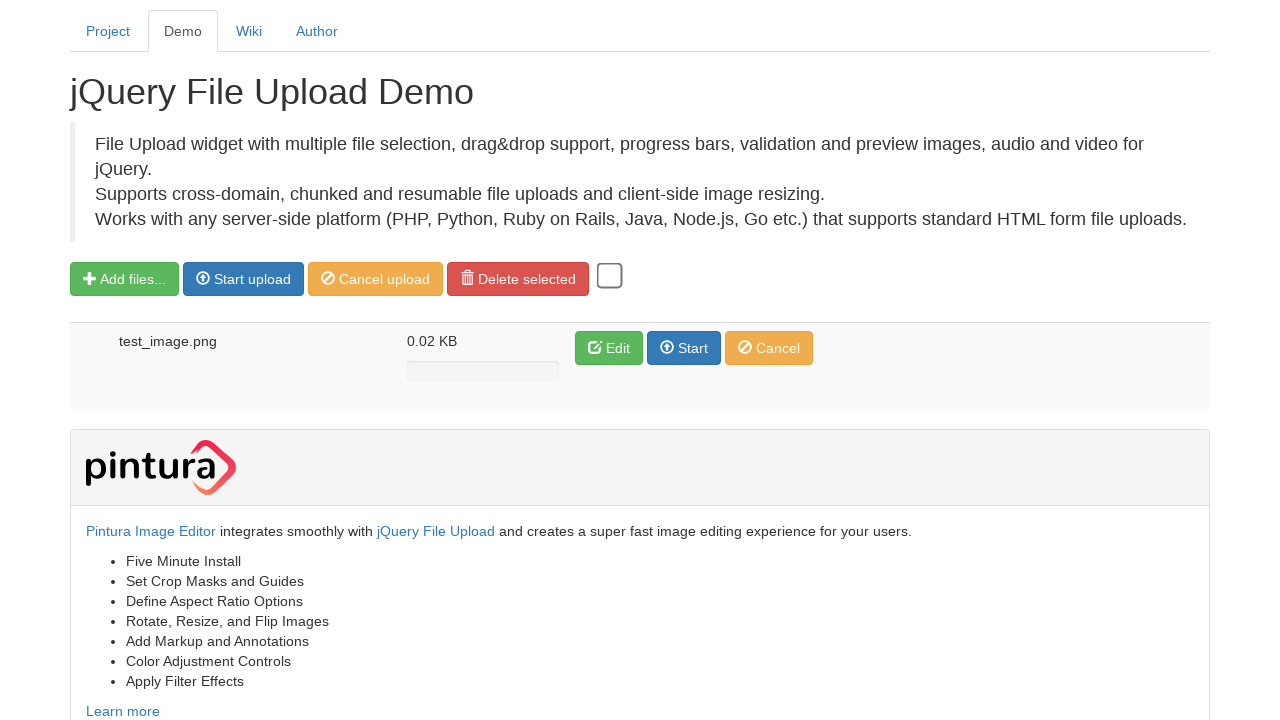

Clicked Start upload button to initiate file upload at (252, 279) on xpath=(//span[text()='Start upload'])[1]
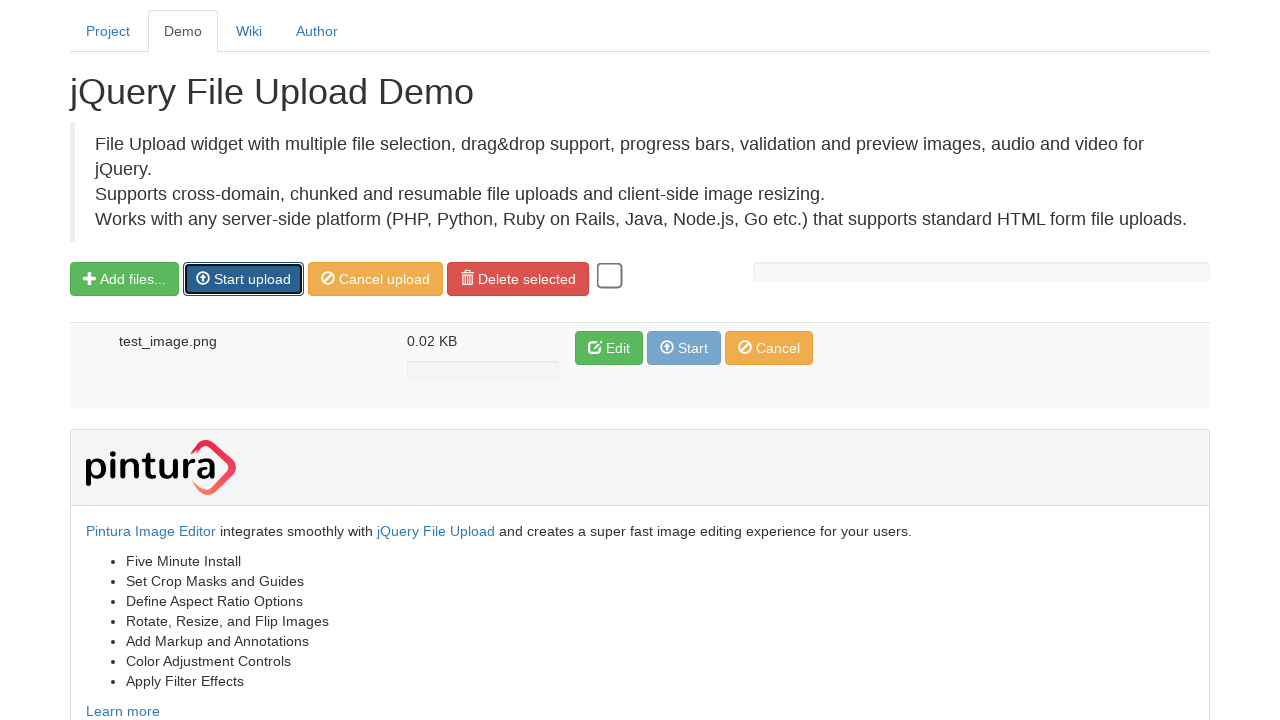

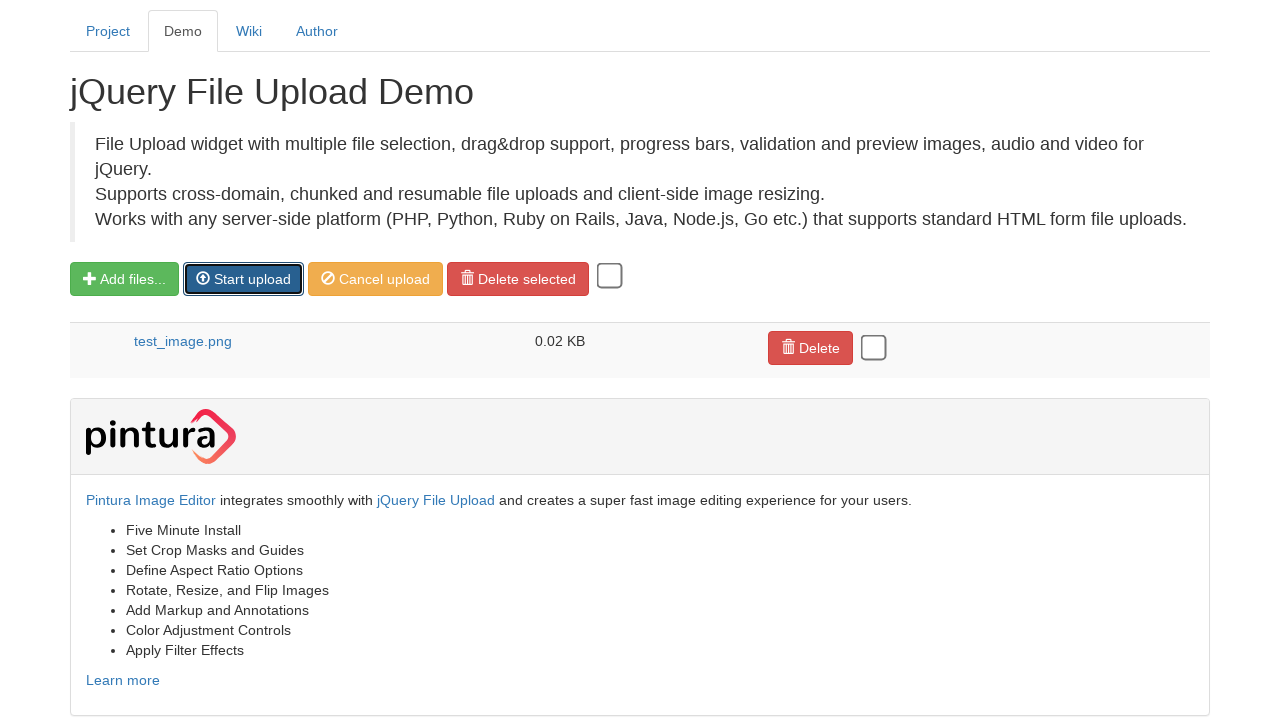